Tests nested iframe handling by navigating through multiple frames and entering text in an input field within the innermost frame

Starting URL: https://demo.automationtesting.in/Frames.html

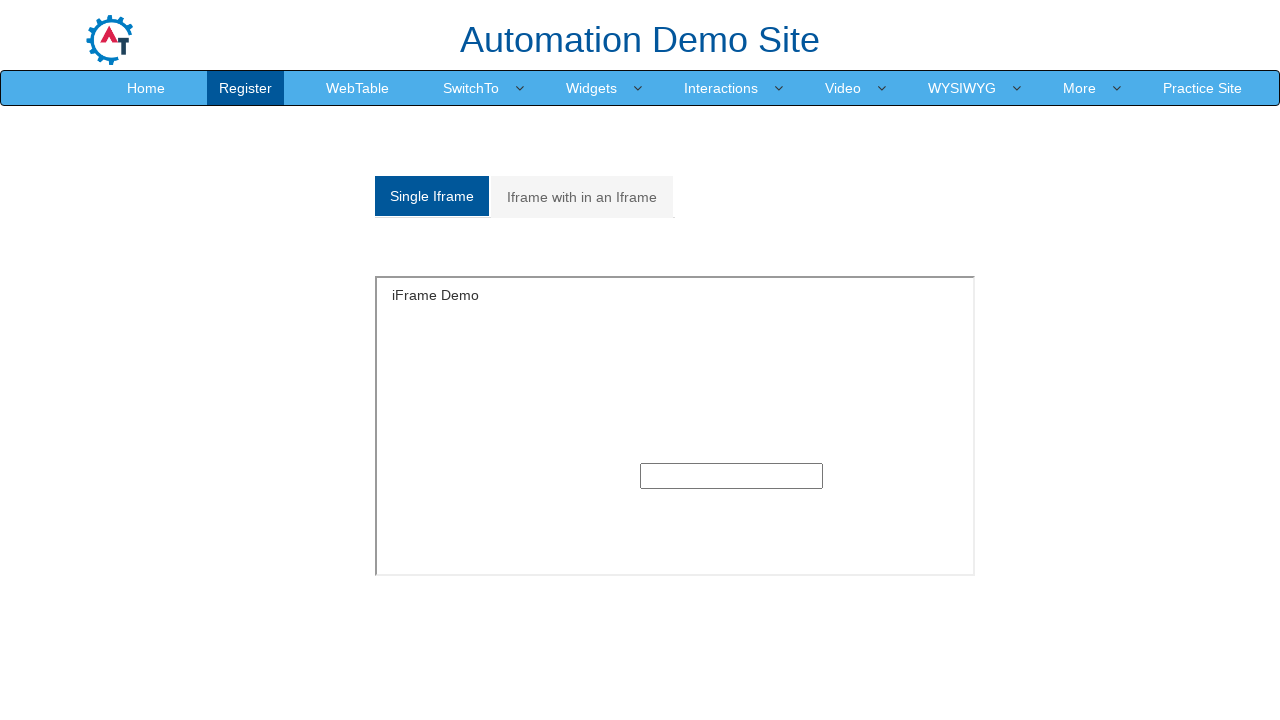

Clicked on 'Iframe with in an Iframe' link at (582, 197) on text=Iframe with in an Iframe
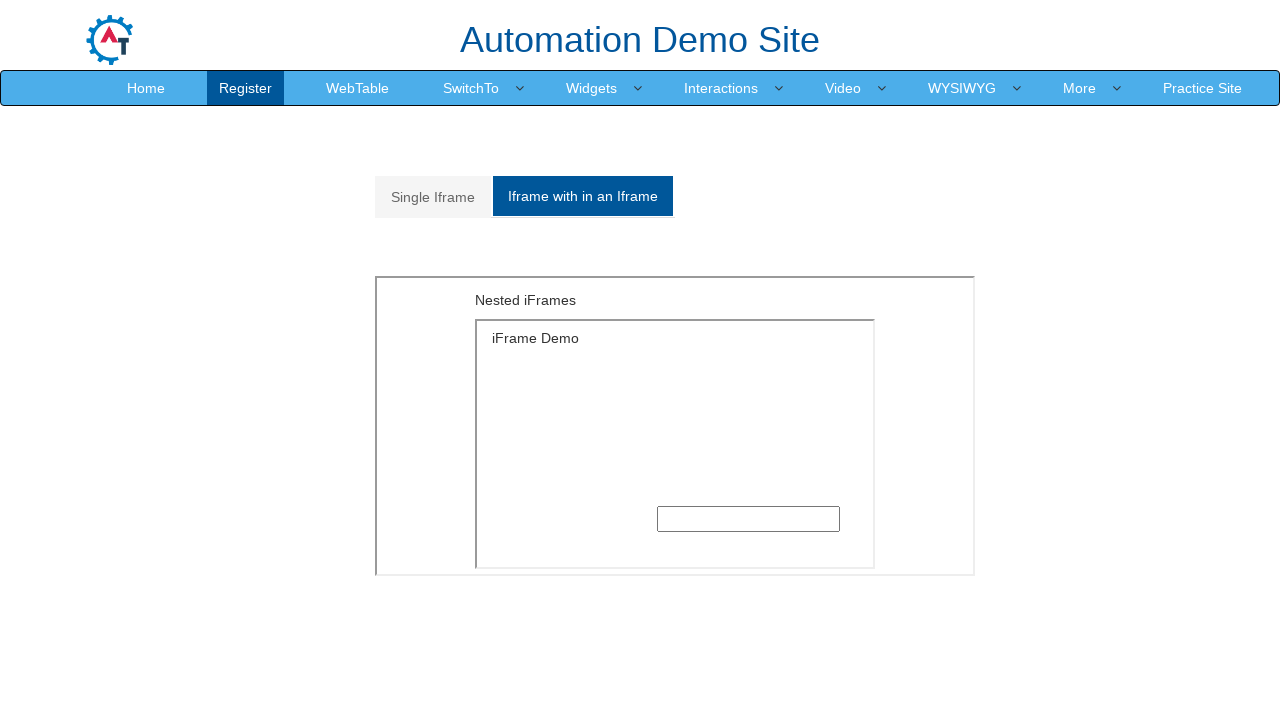

Located outer iframe with src='MultipleFrames.html'
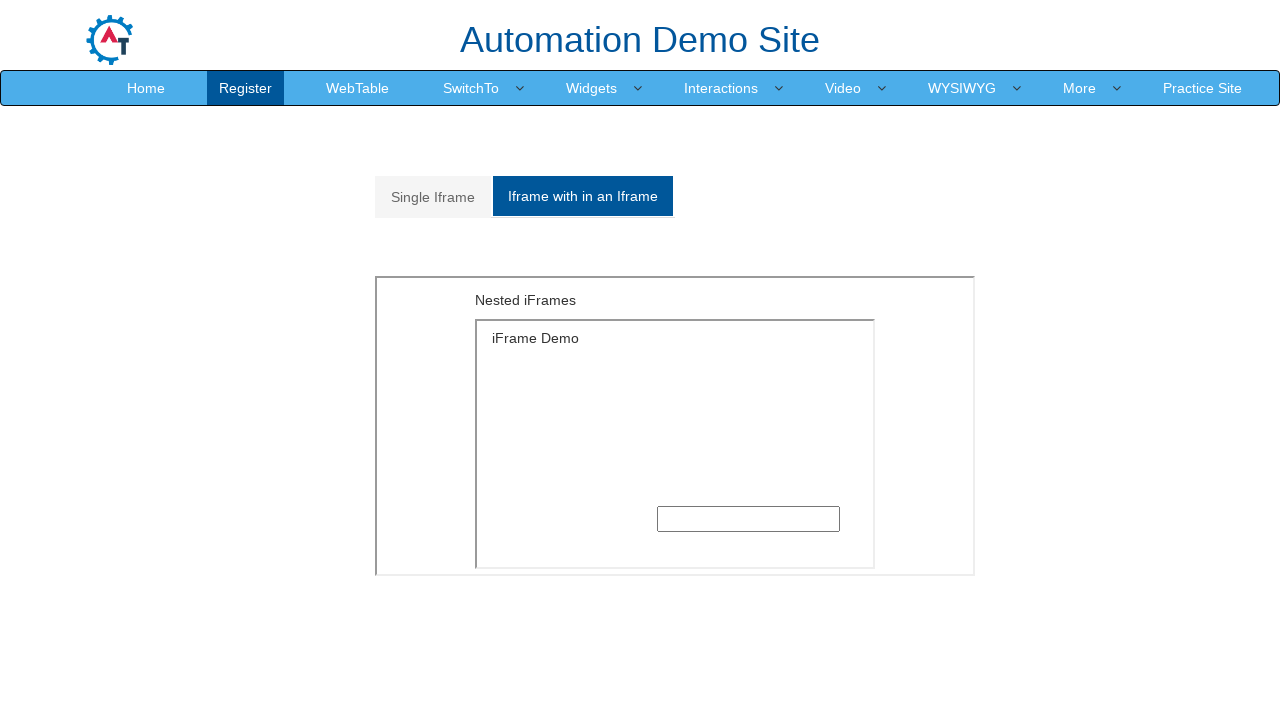

Located inner iframe with src='SingleFrame.html' within outer frame
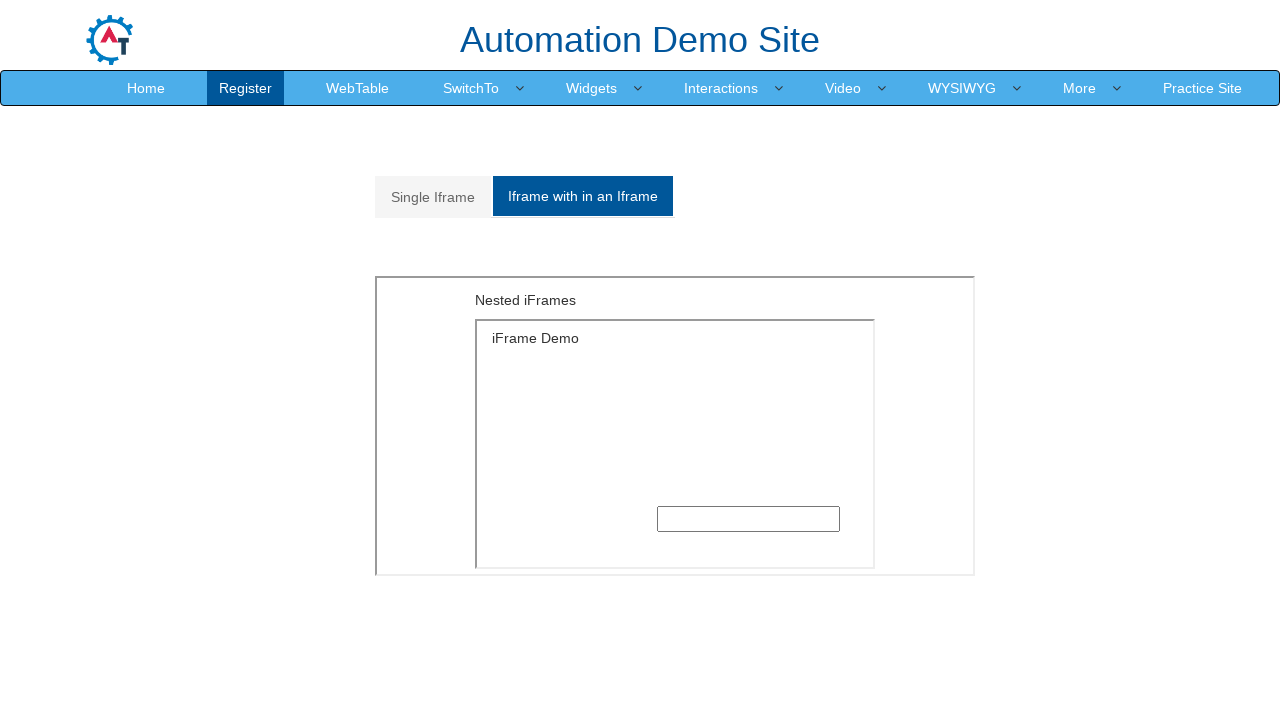

Filled text input field in innermost frame with 'Hello World' on iframe[src='MultipleFrames.html'] >> internal:control=enter-frame >> iframe[src=
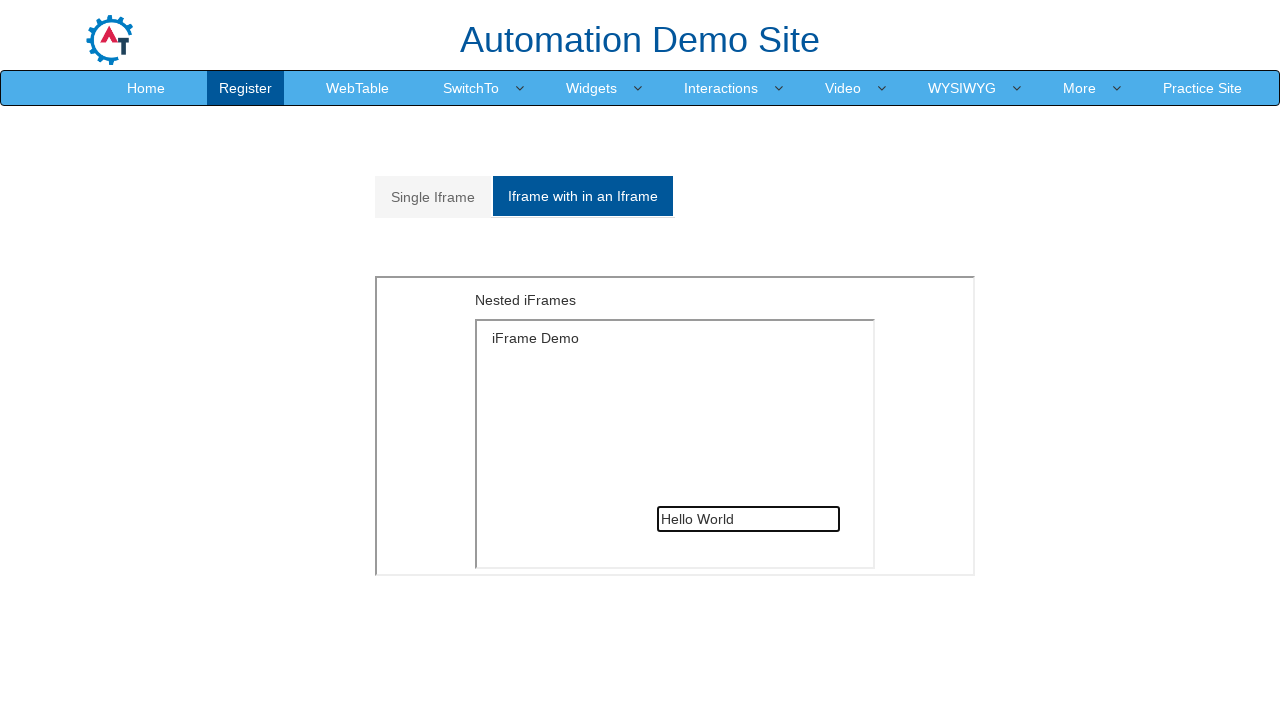

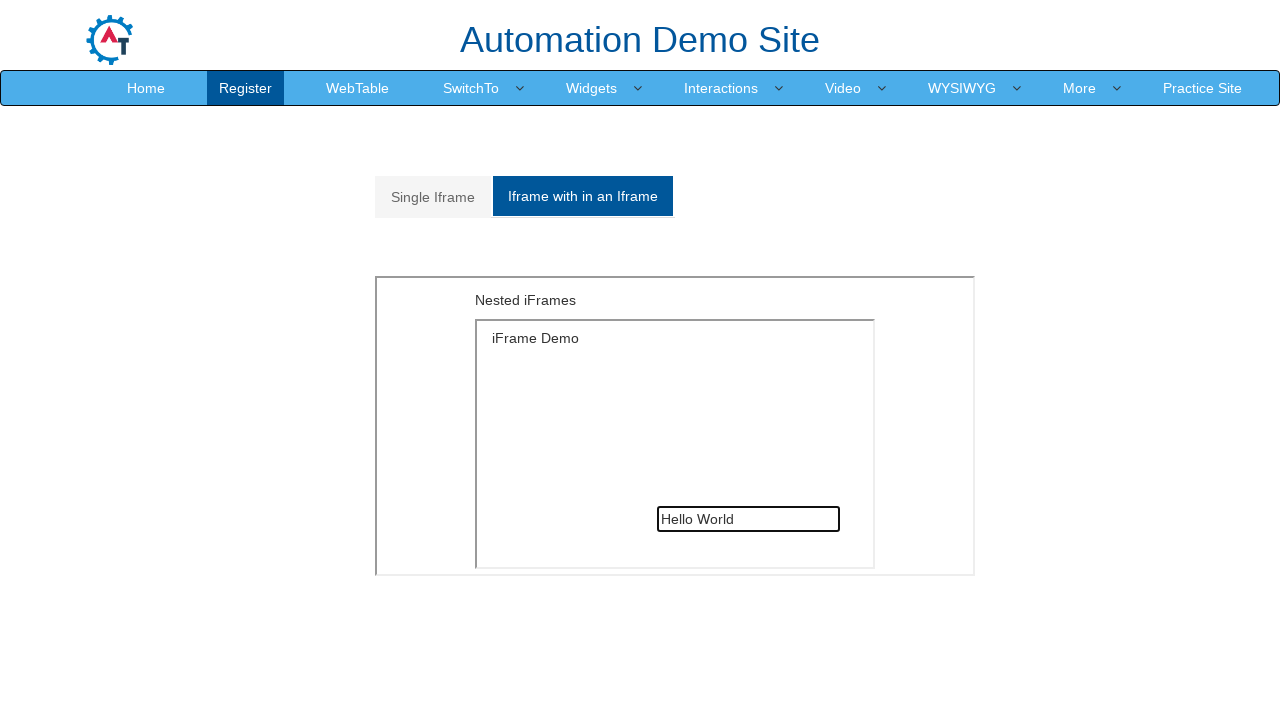